Tests registration form validation when confirm email doesn't match the original email

Starting URL: https://alada.vn/tai-khoan/dang-ky.html

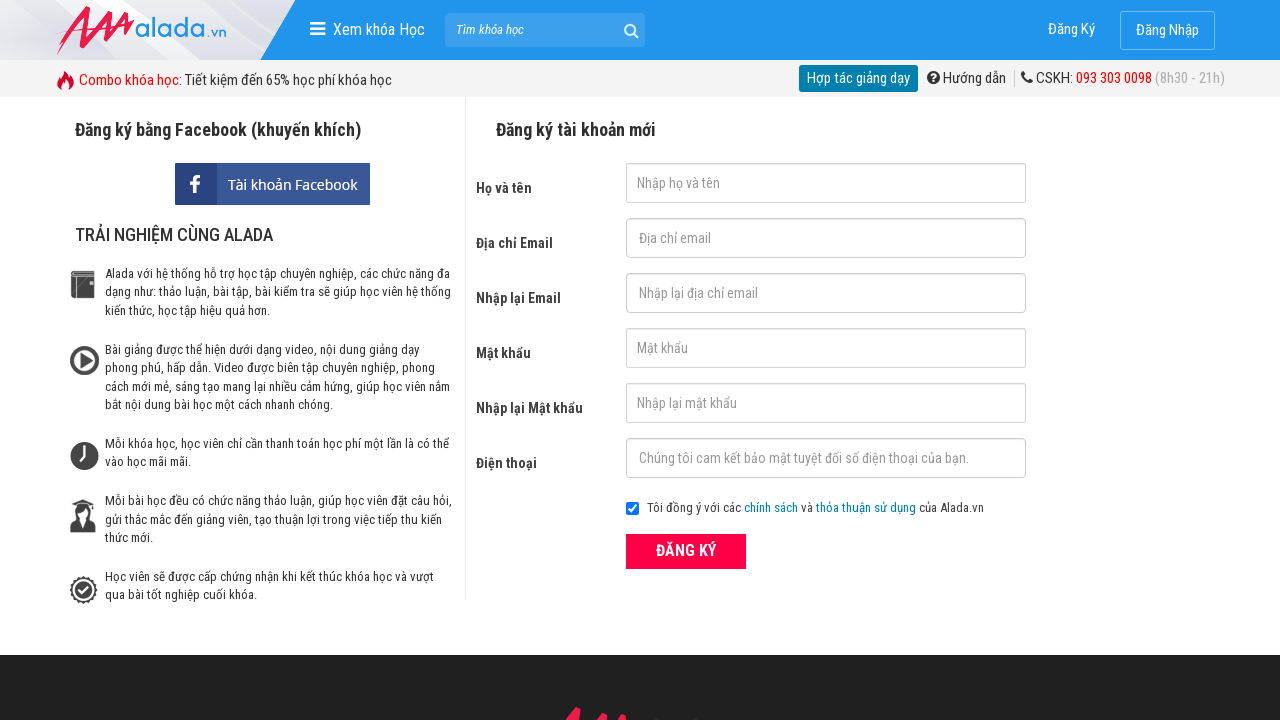

Filled firstname field with 'Nguyen Nhung' on input#txtFirstname
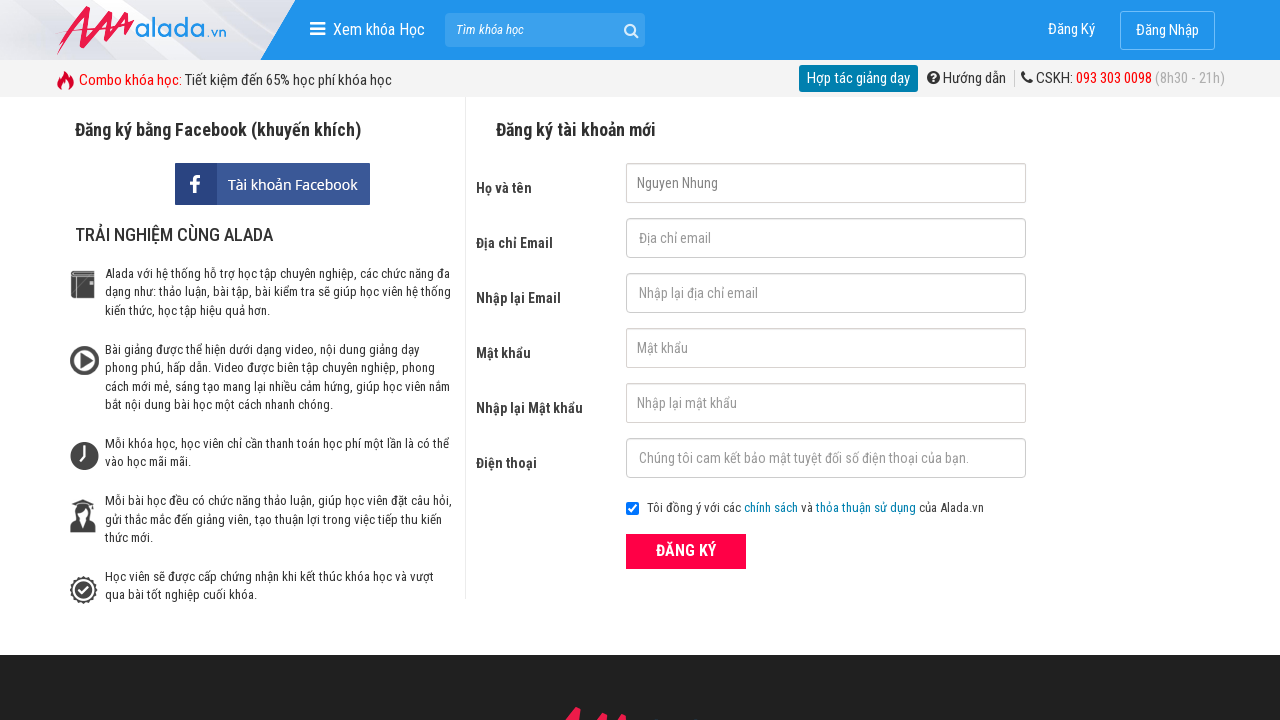

Filled email field with 'nguyenthinhung@gmail.com' on input#txtEmail
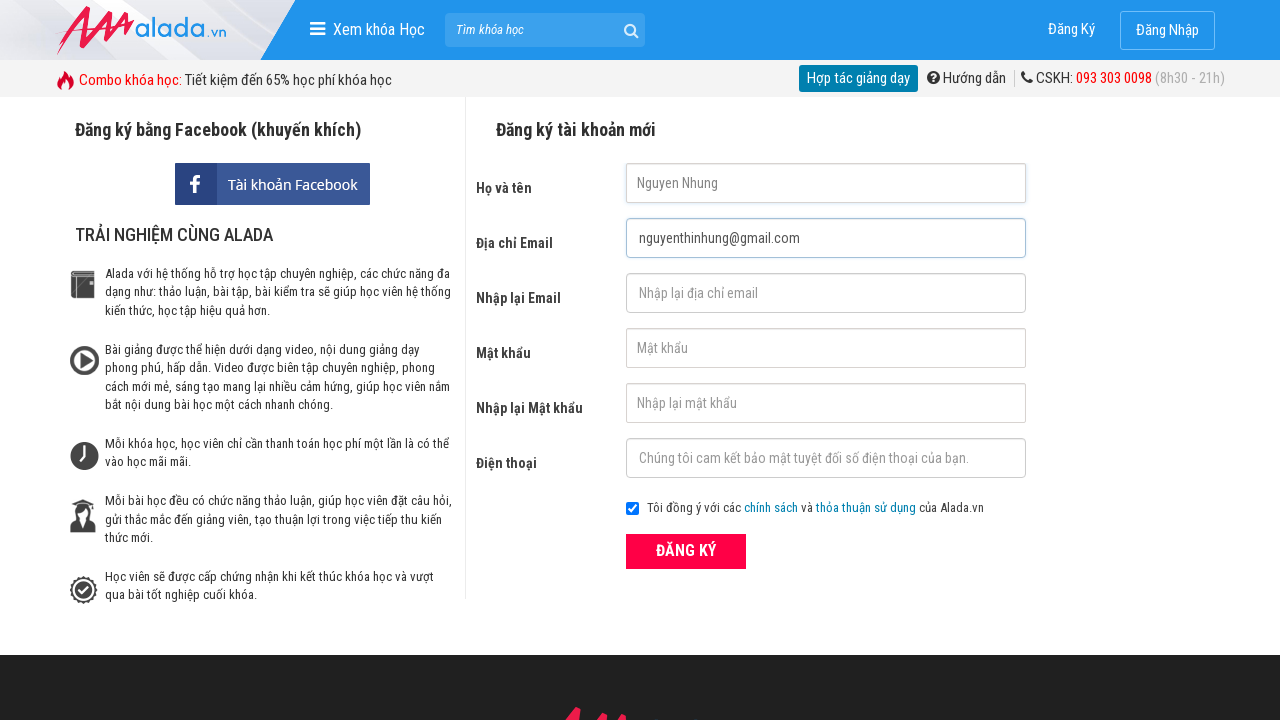

Filled confirm email field with mismatched email 'nghuyennhung@gmail.com' on input#txtCEmail
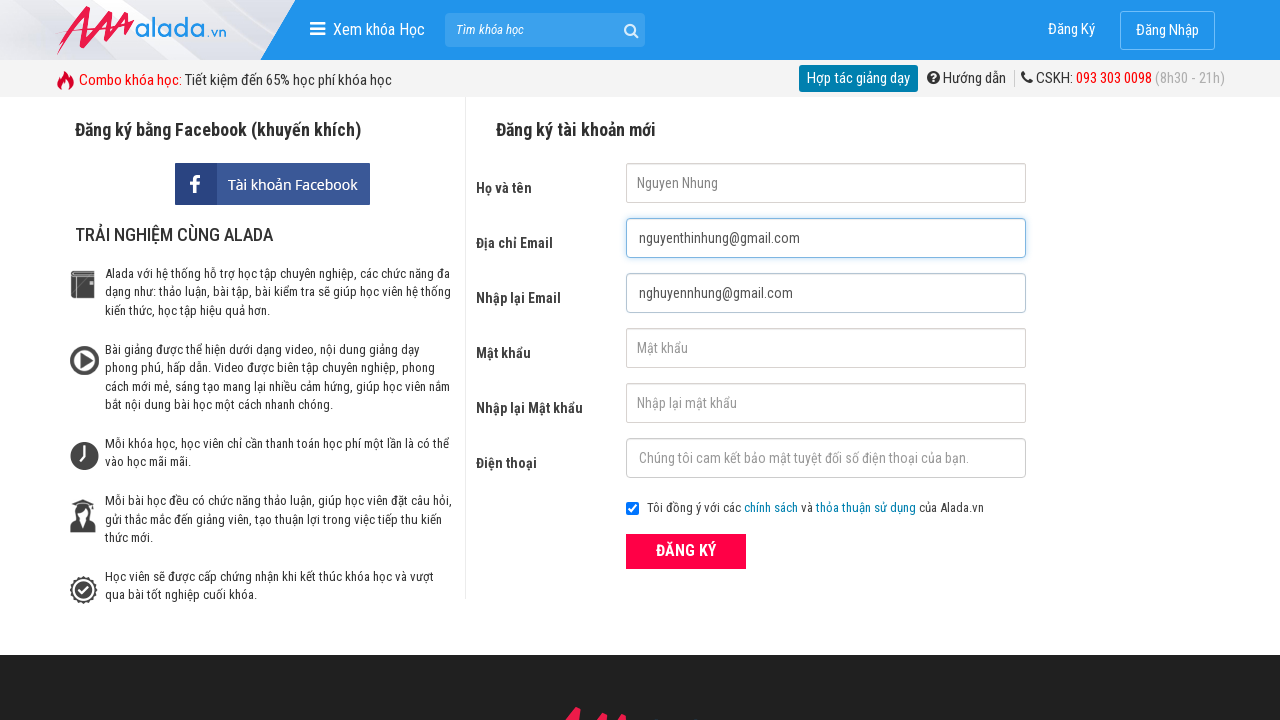

Filled password field with 'Nhung123' on input#txtPassword
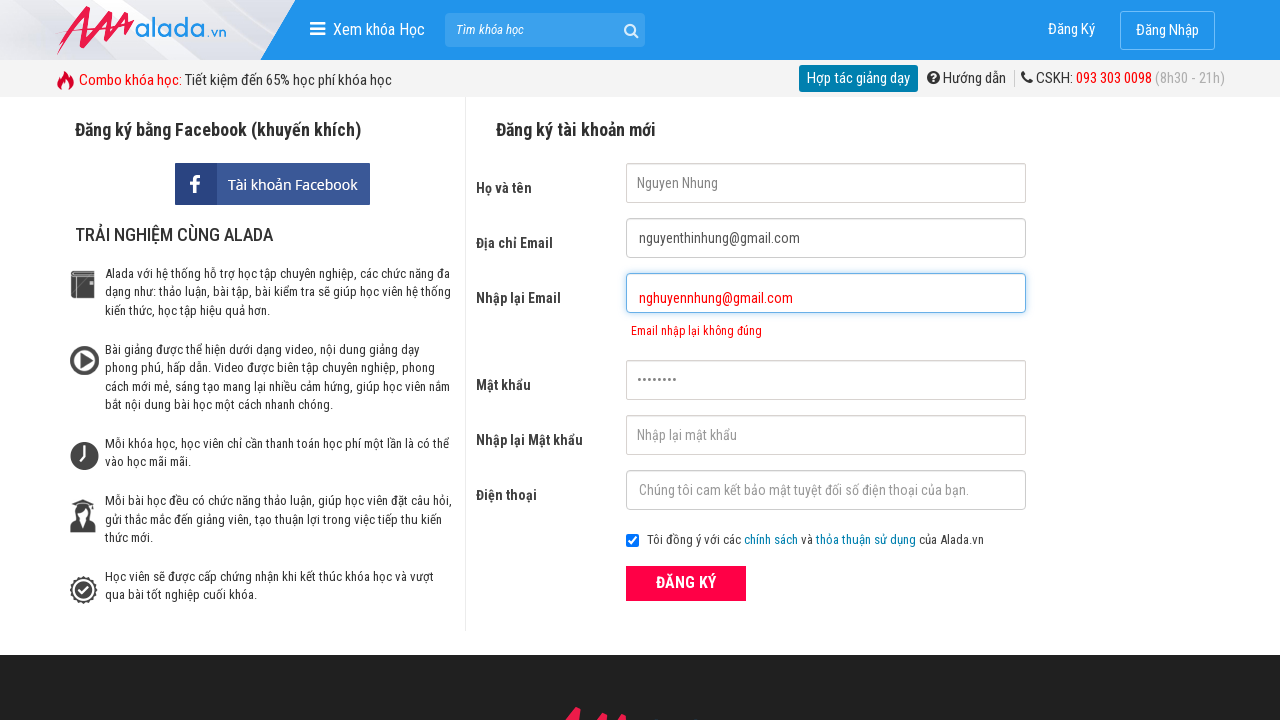

Filled confirm password field with 'Nhung123' on input#txtCPassword
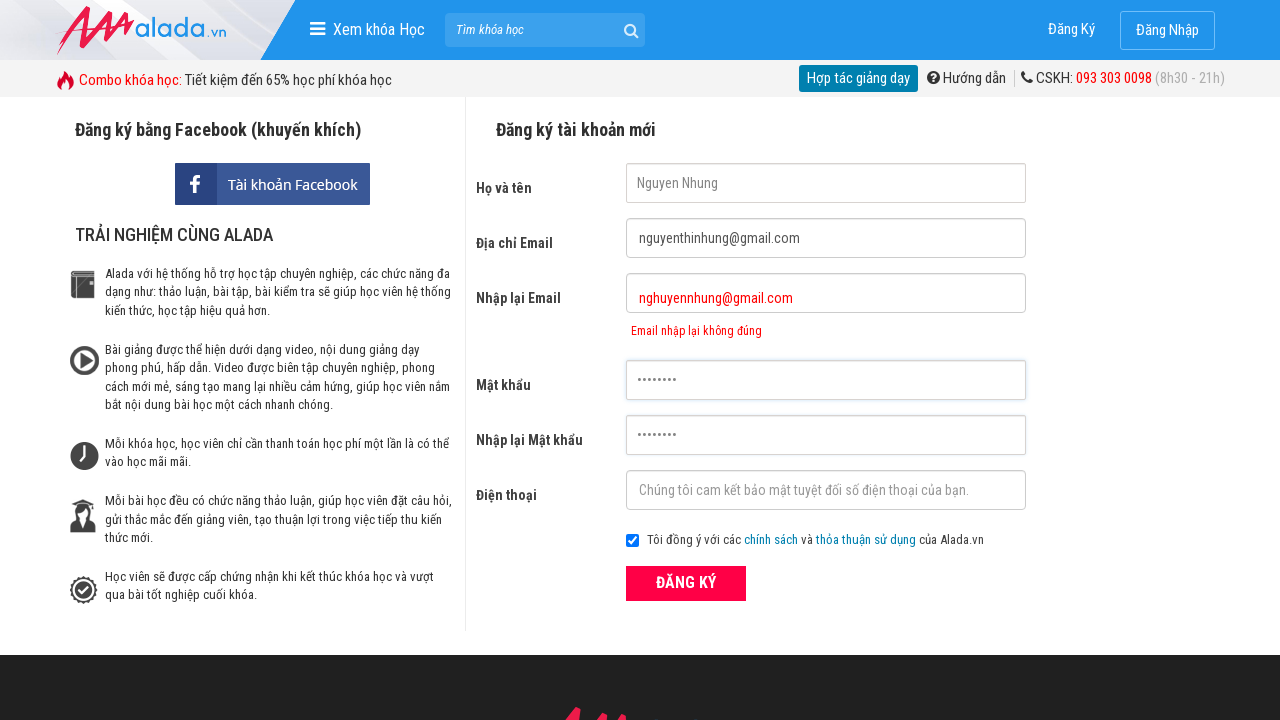

Filled phone field with '0123456789' on input#txtPhone
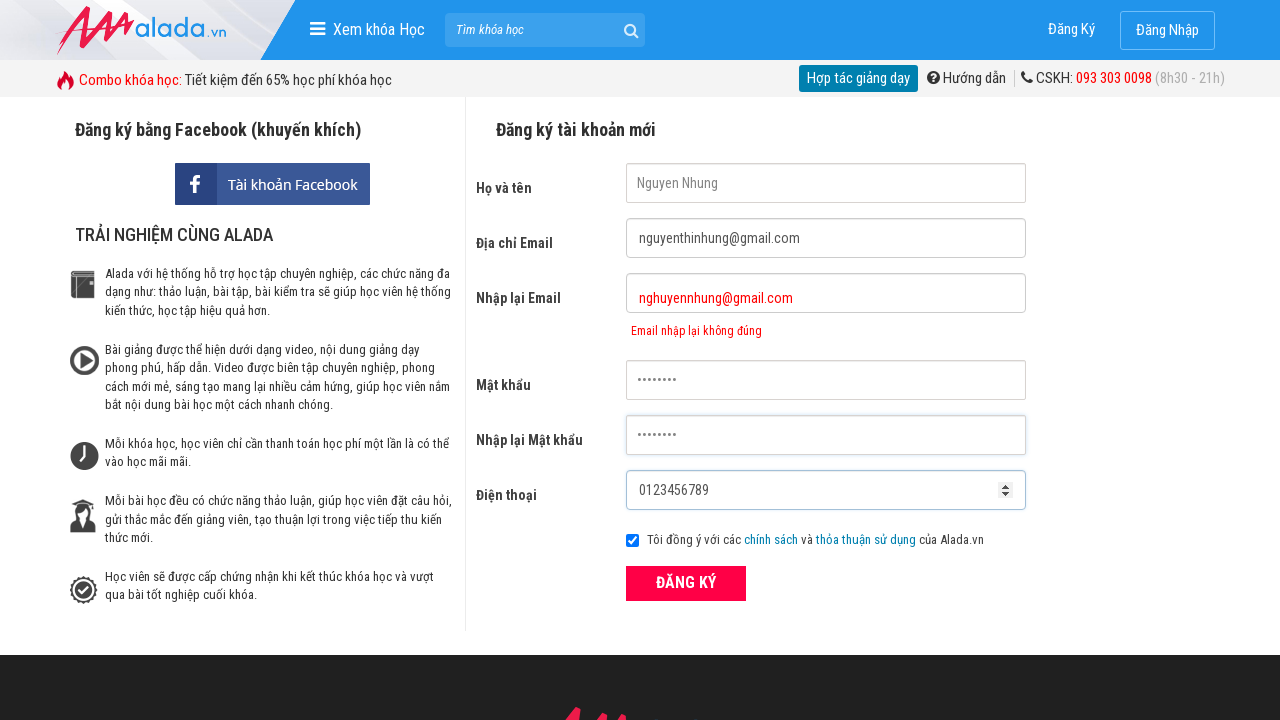

Clicked submit button to trigger form validation at (686, 583) on button[type='submit']
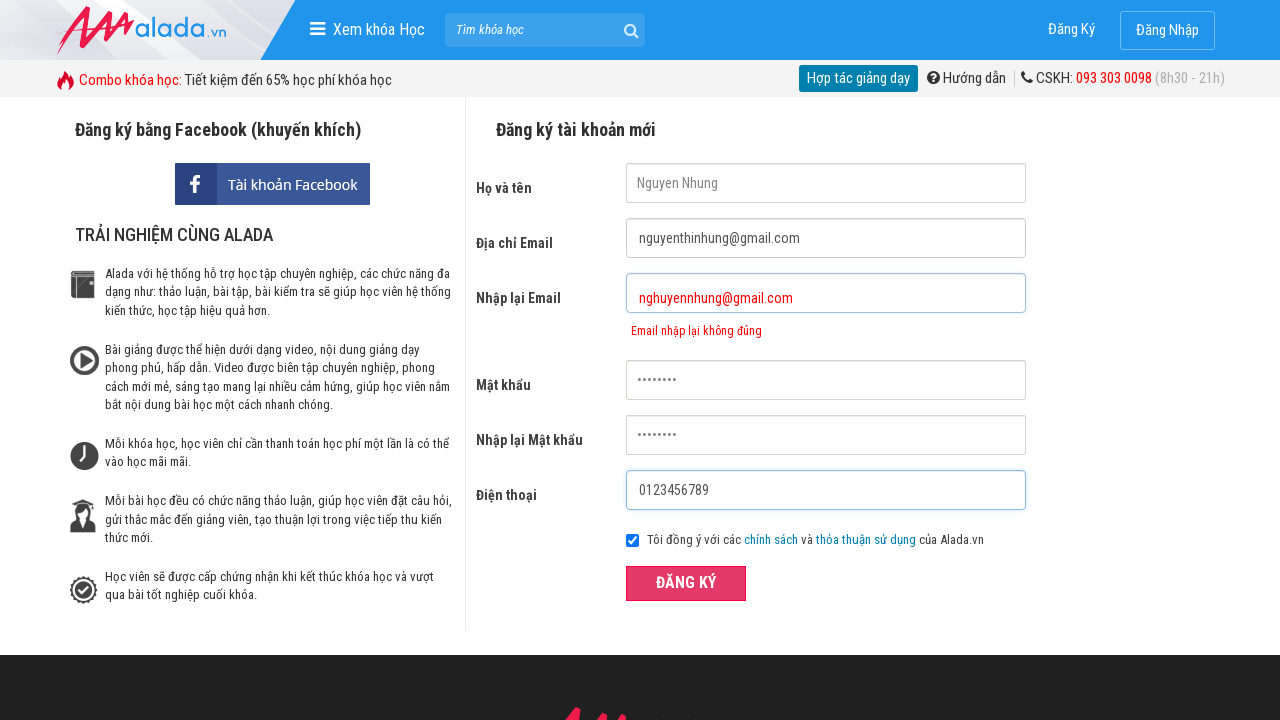

Confirm email error message appeared validating mismatched emails
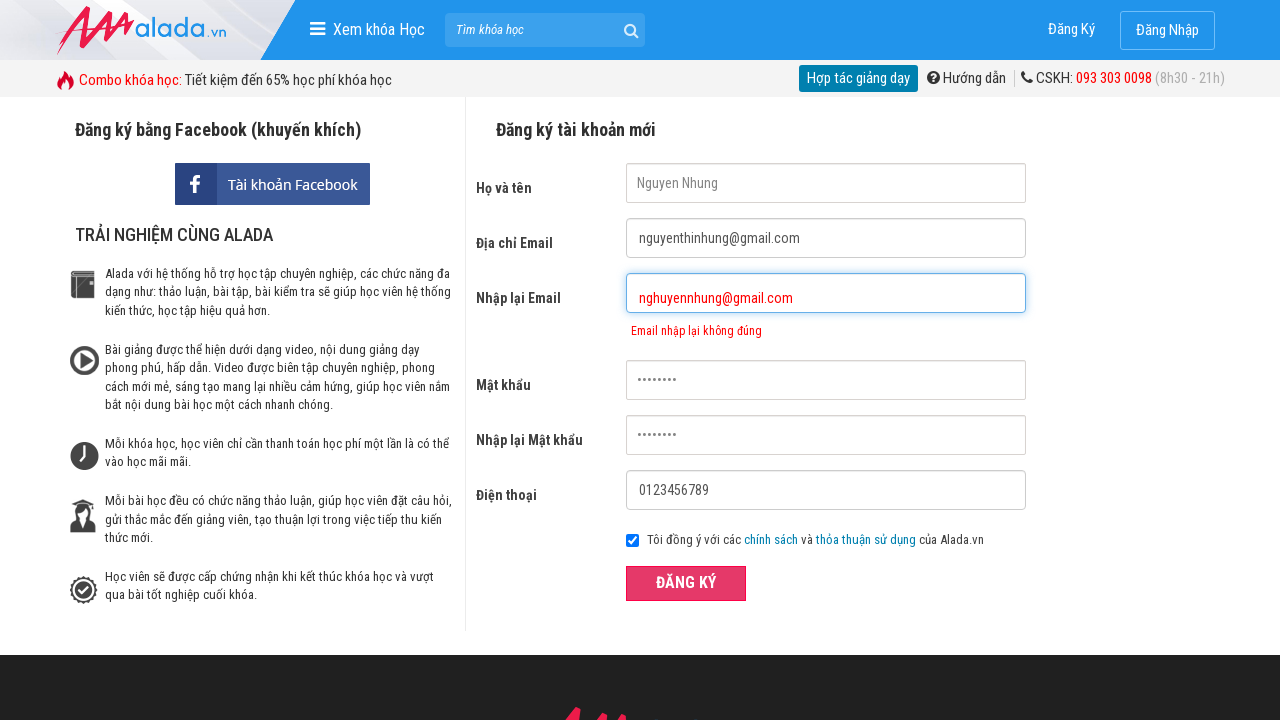

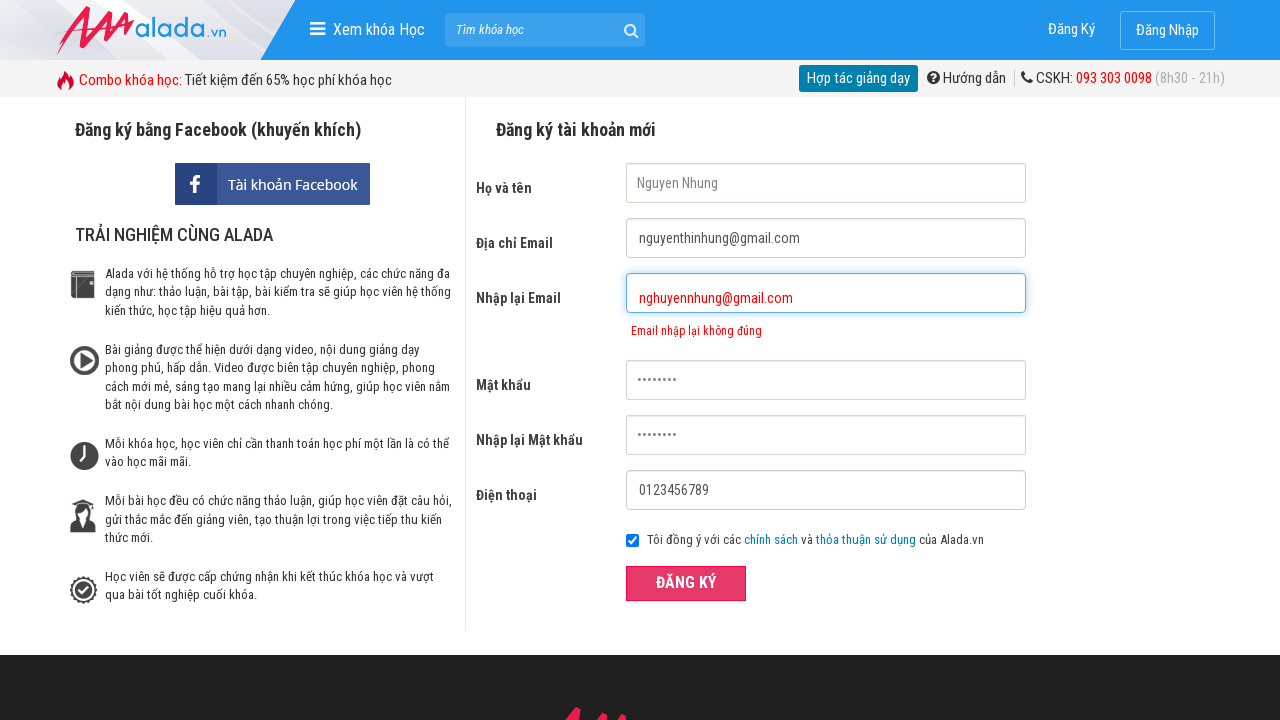